Tests clicking a button identified by CSS class selector multiple times on the UI Testing Playground class attribute challenge page.

Starting URL: http://uitestingplayground.com/classattr

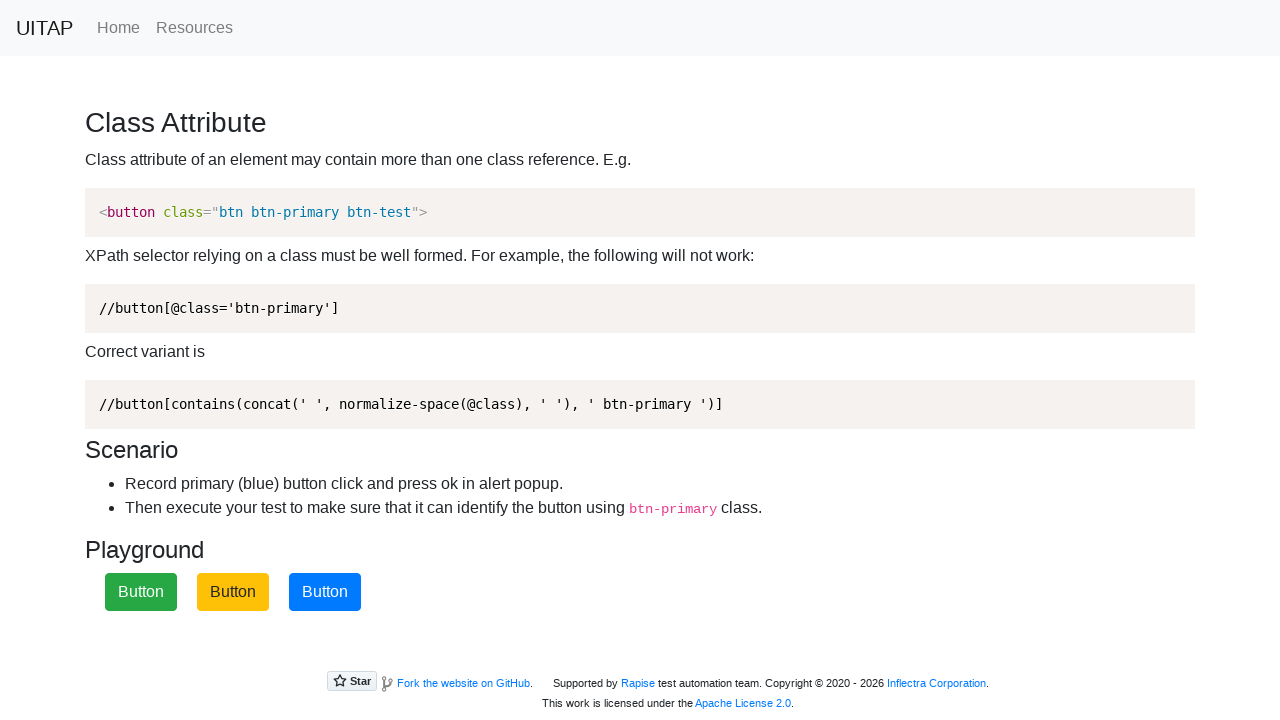

Navigated to UI Testing Playground class attribute challenge page
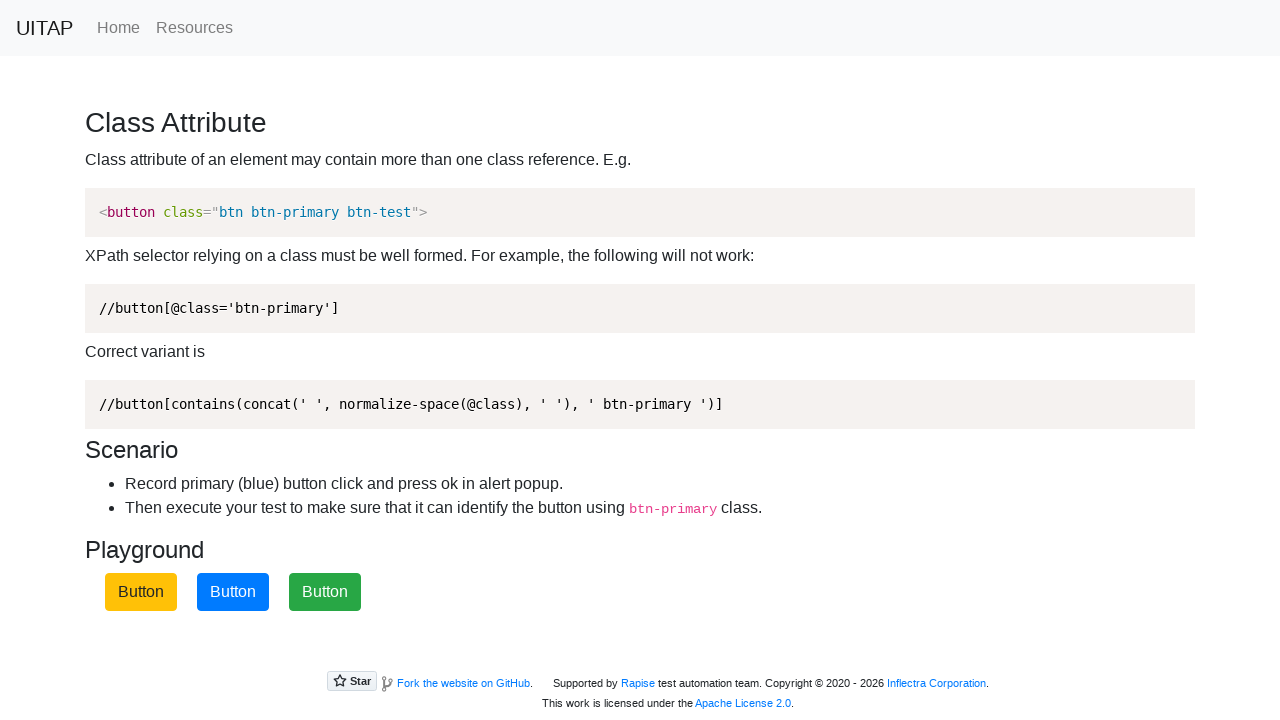

Clicked blue button (first click) at (141, 592) on button.btn
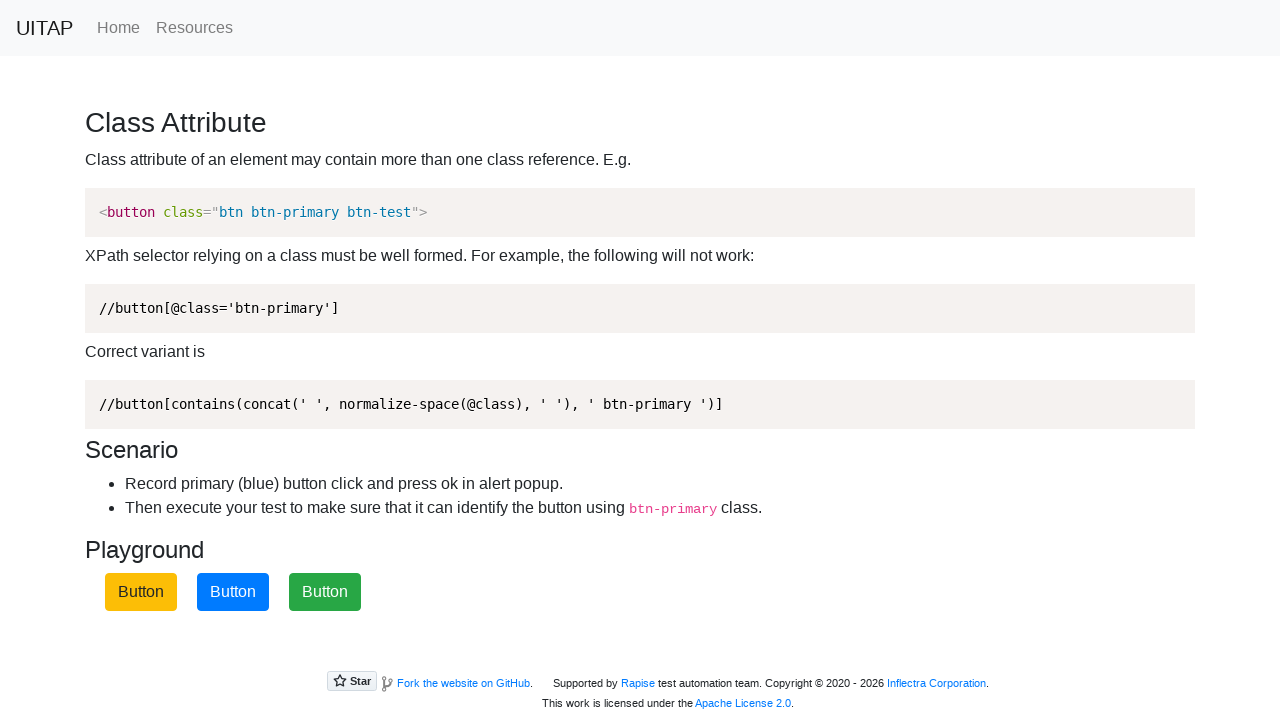

Clicked blue button (second click) at (141, 592) on button.btn
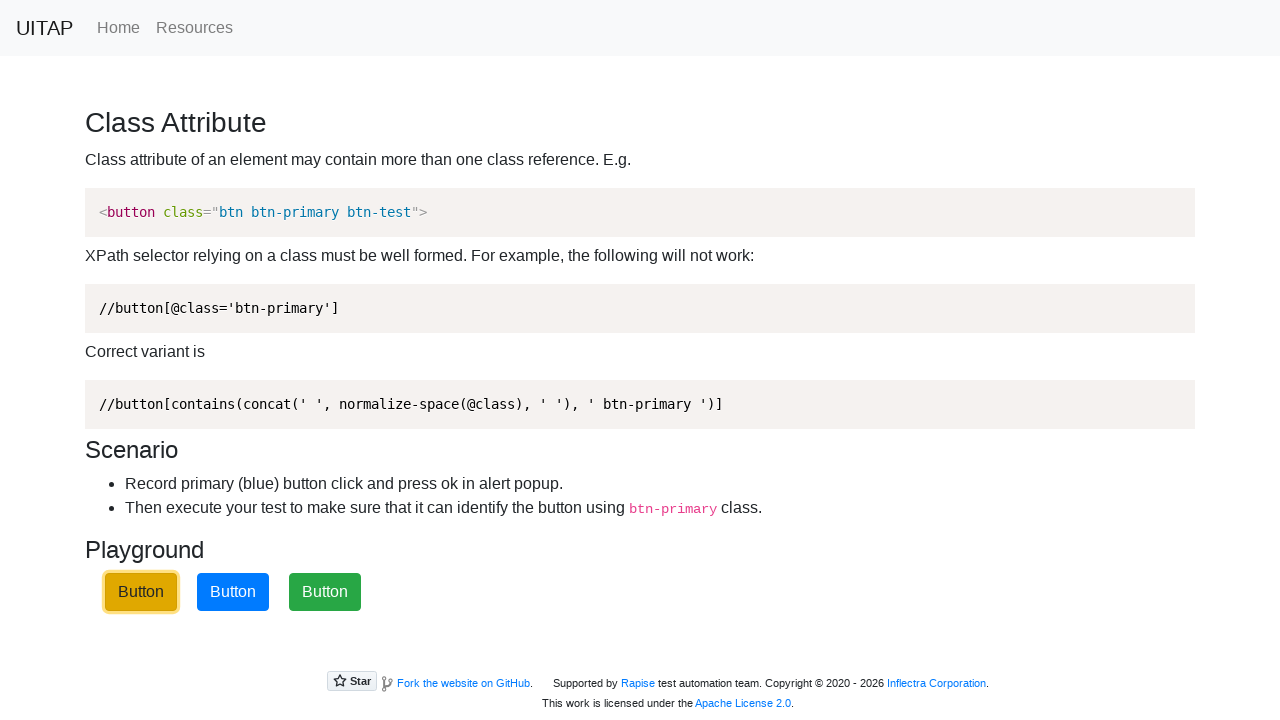

Clicked blue button (third click) at (141, 592) on button.btn
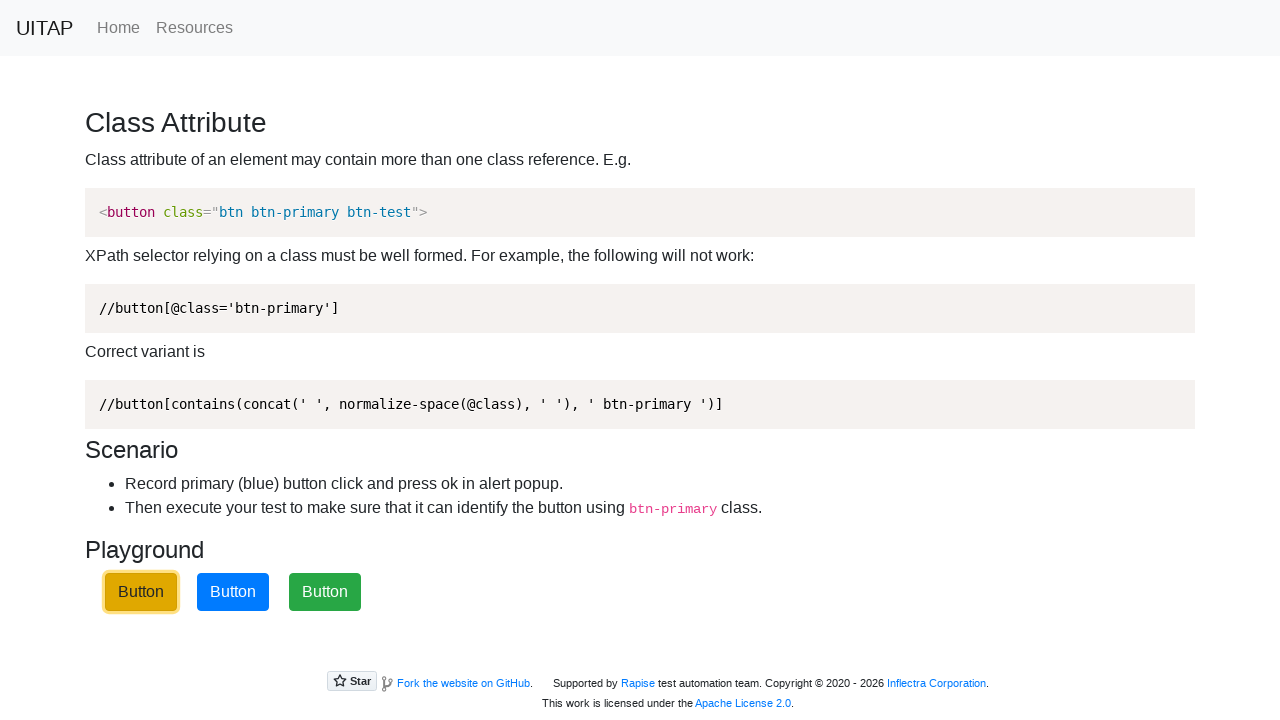

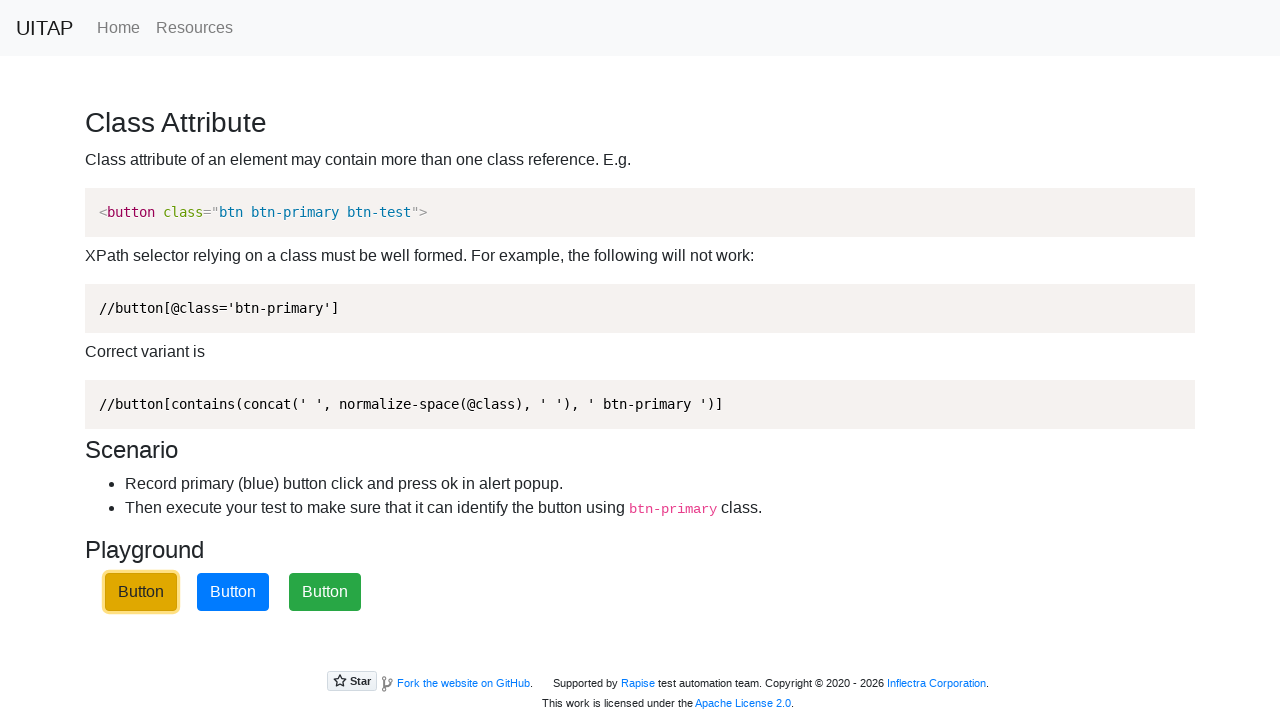